Tests the Goodinfo Taiwan financial website by searching for a stock code, navigating to the business performance page, and clicking the XLS export button.

Starting URL: https://goodinfo.tw/tw/index.asp

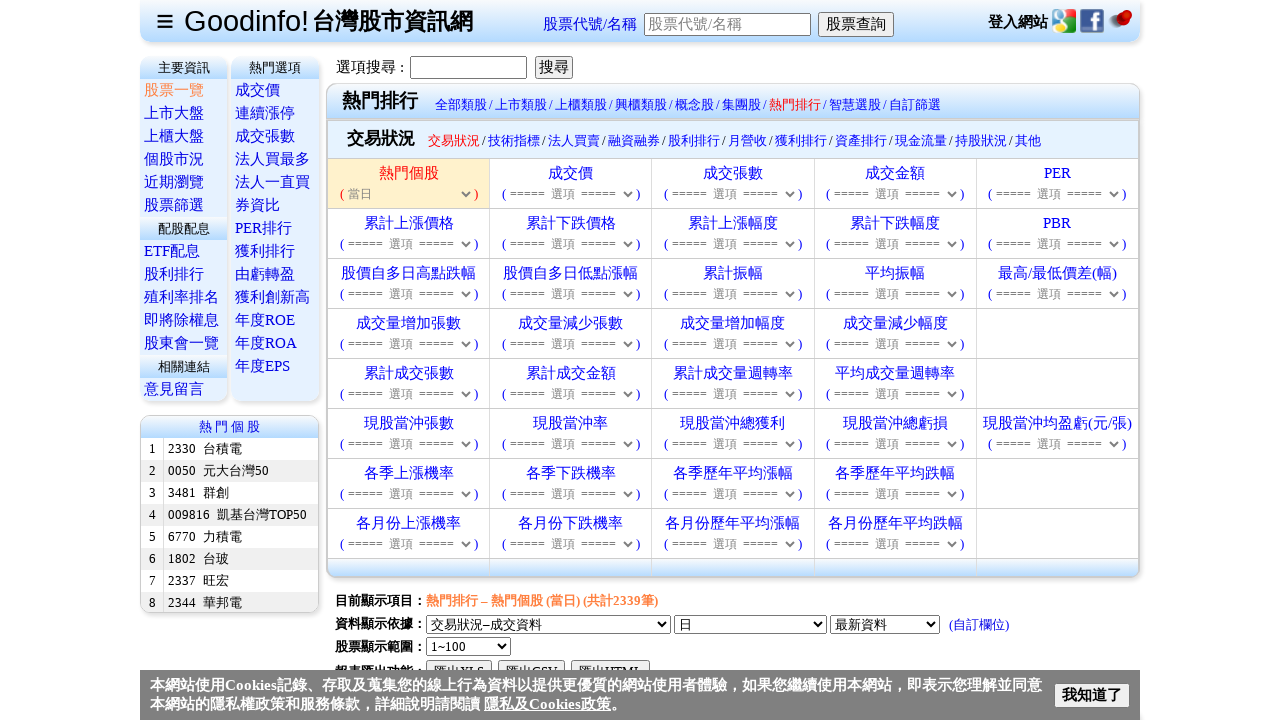

Entered stock code '2330' in search box on #txtStockCode
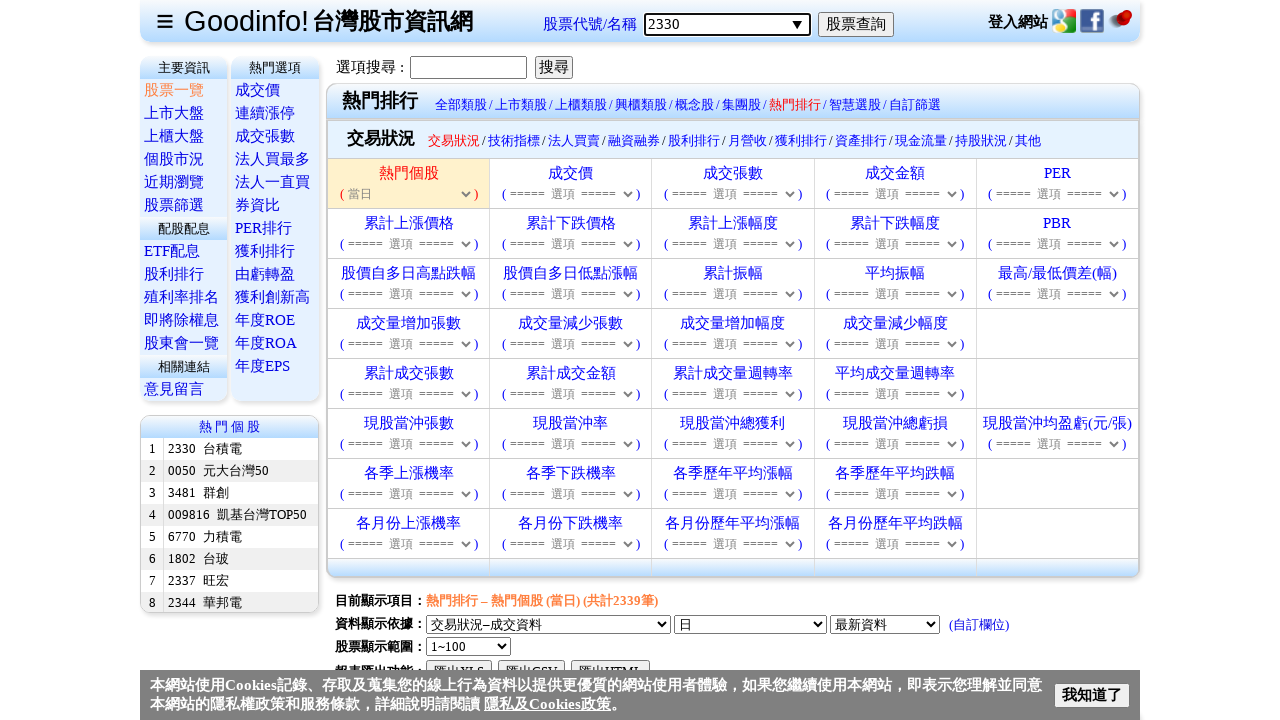

Pressed Enter to search for stock code on #txtStockCode
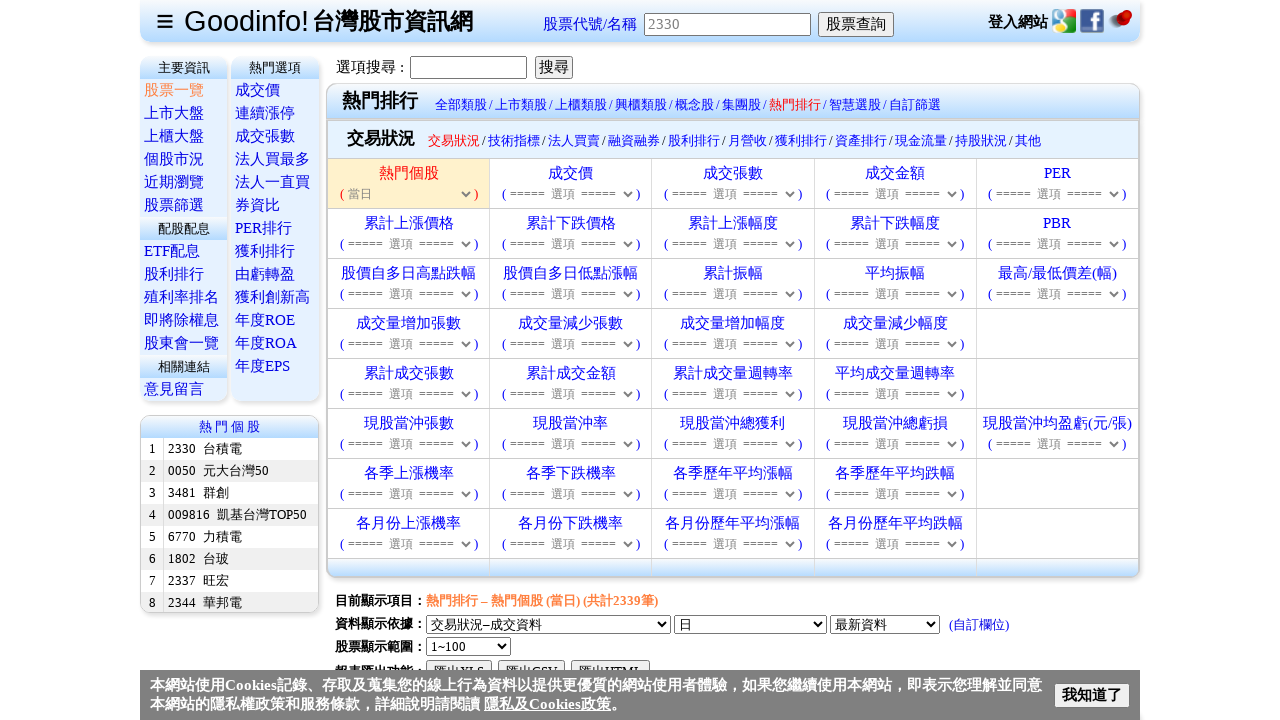

Waited for business performance link to appear
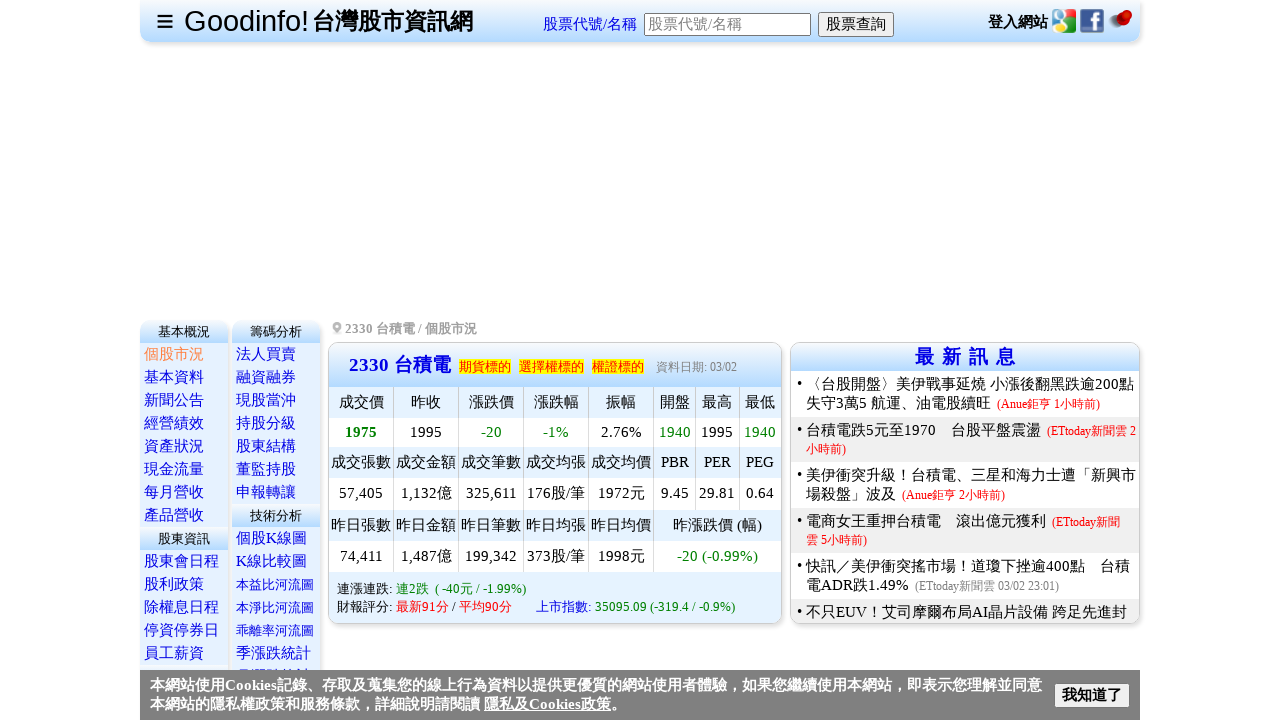

Clicked on business performance link at (174, 423) on text=經營績效
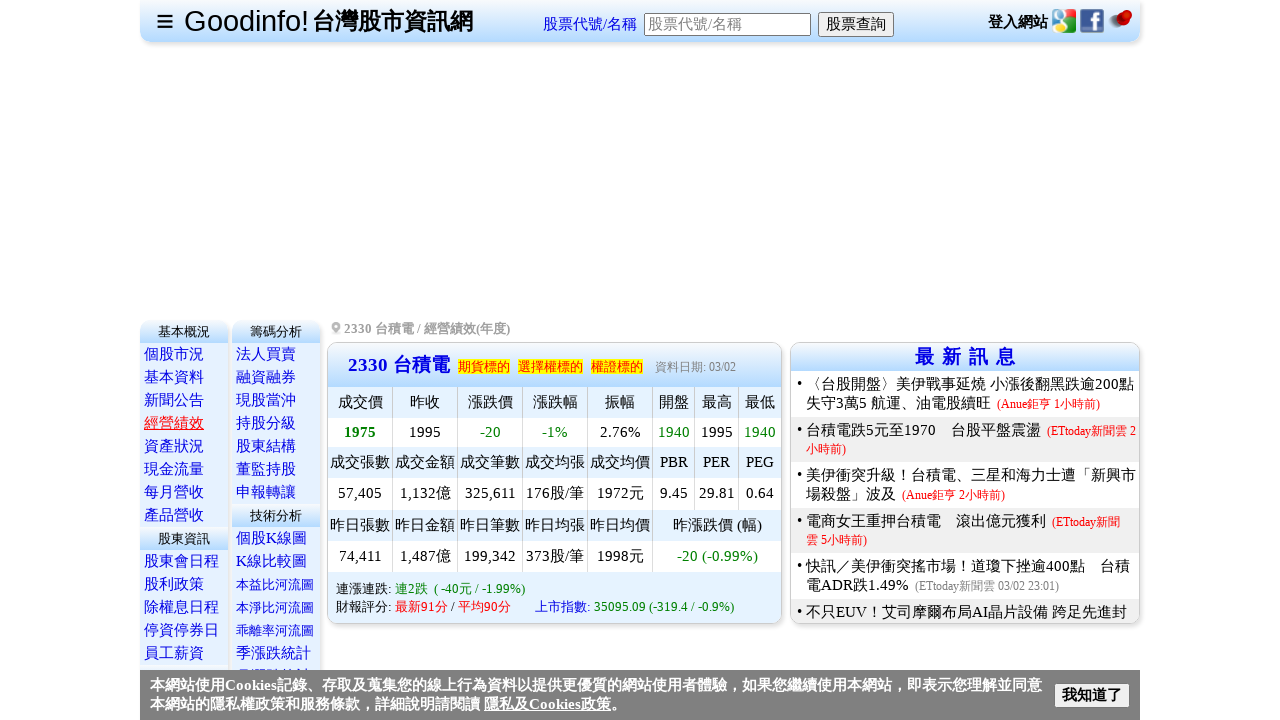

Waited for performance page to fully load (network idle)
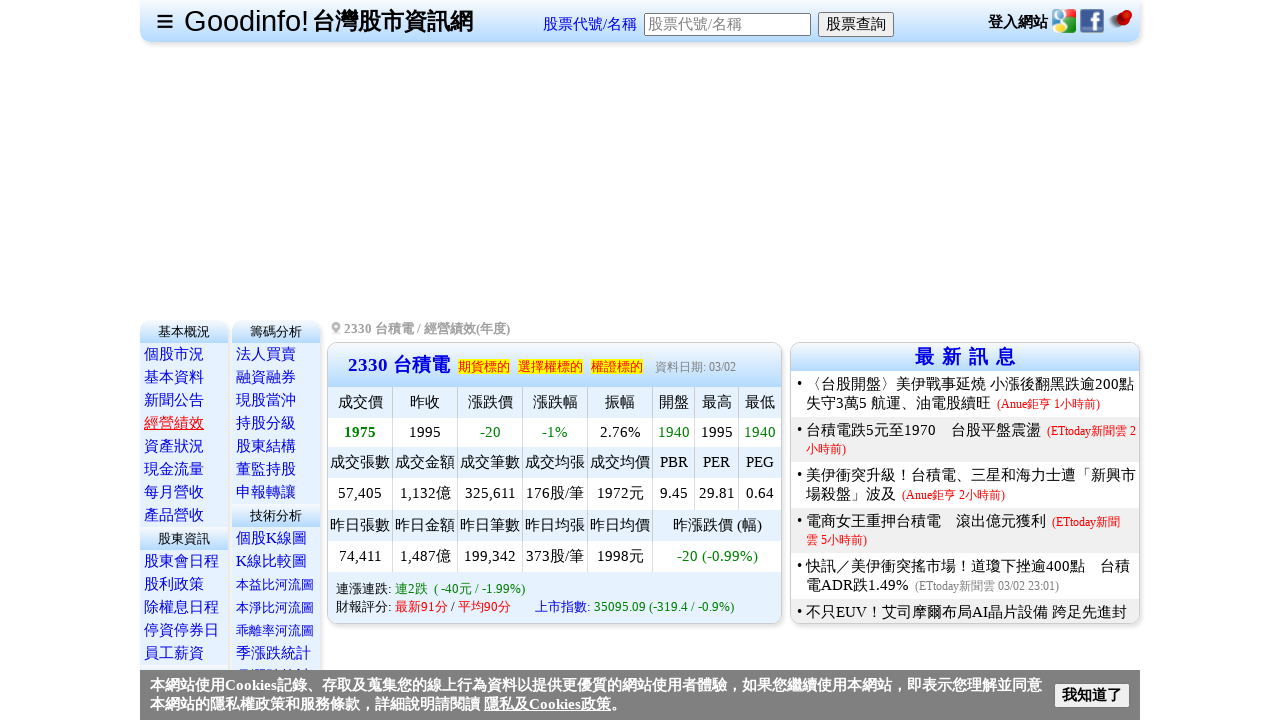

Scrolled down to make export button visible
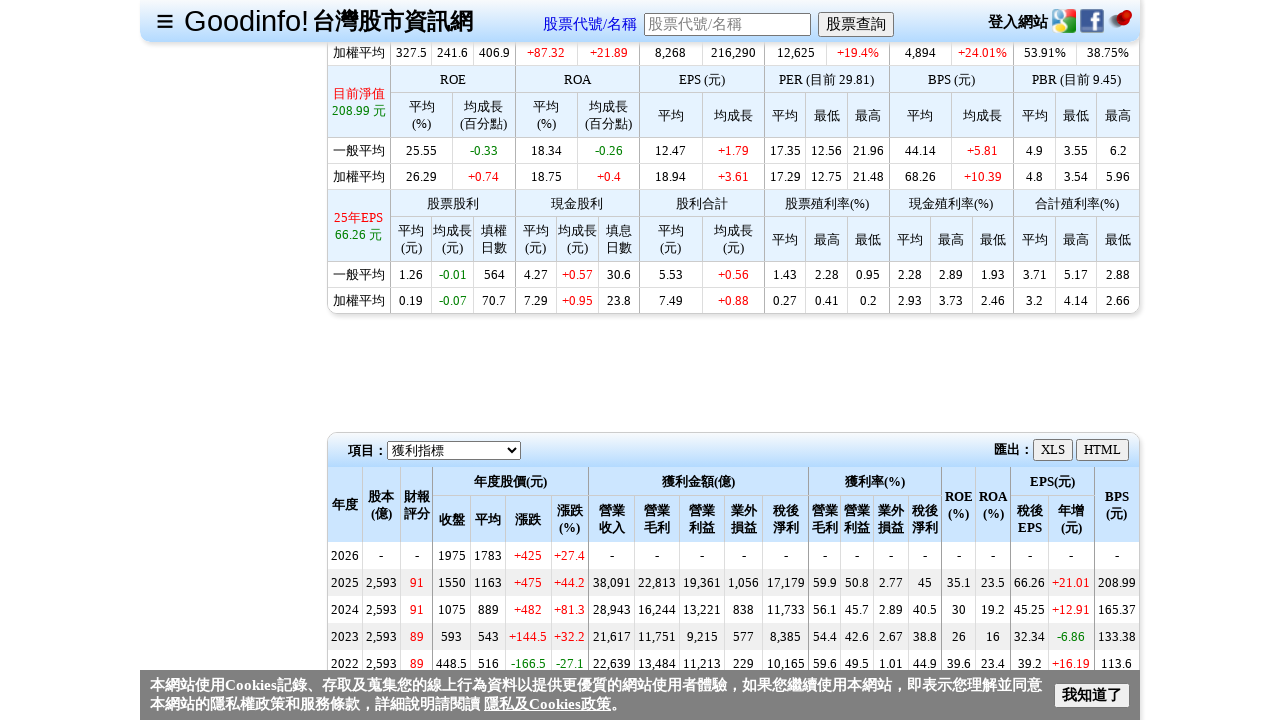

Clicked XLS export button to download performance data at (1053, 450) on input[type='button'][value='XLS']
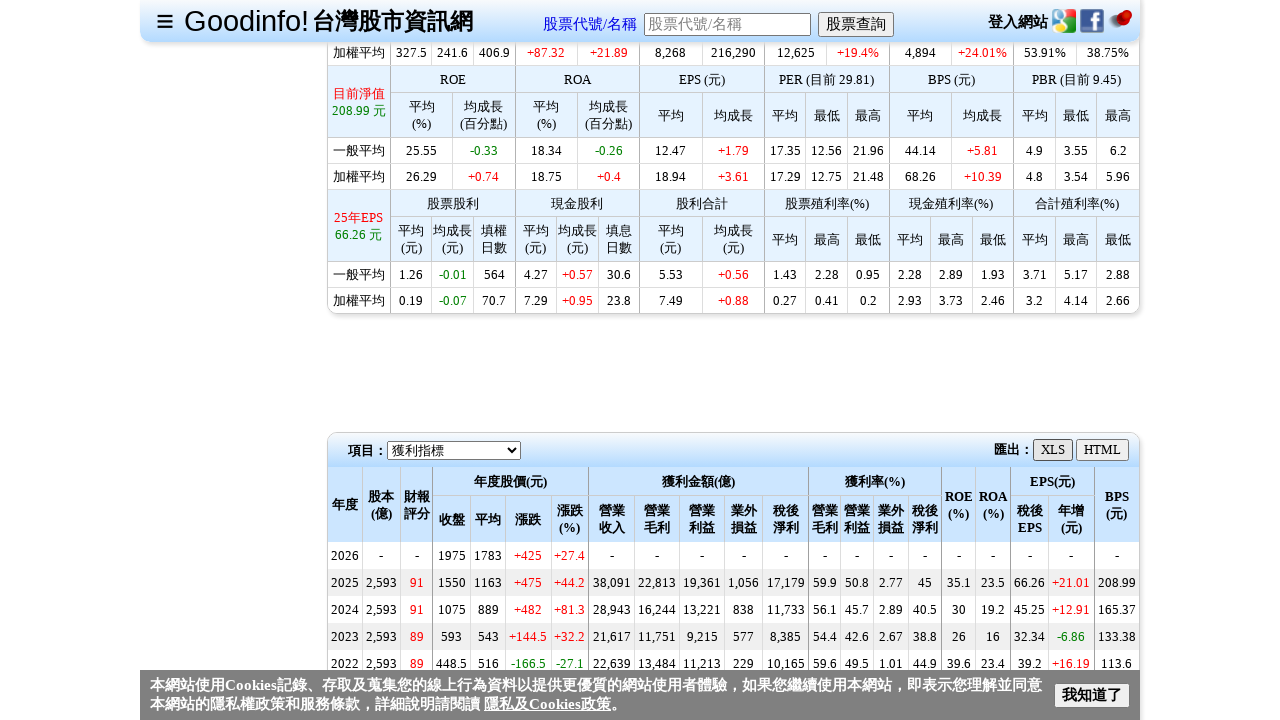

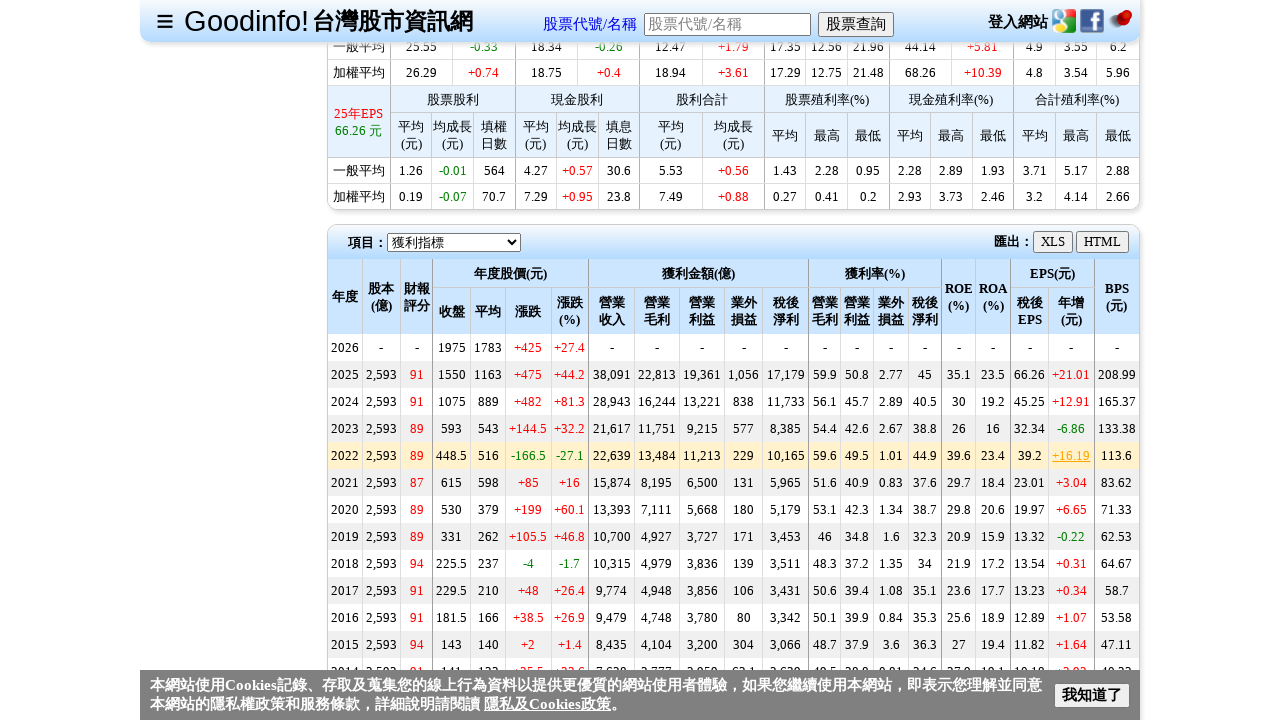